Tests a web form by entering text into a text field, clicking the submit button, and verifying a confirmation message is displayed.

Starting URL: https://www.selenium.dev/selenium/web/web-form.html

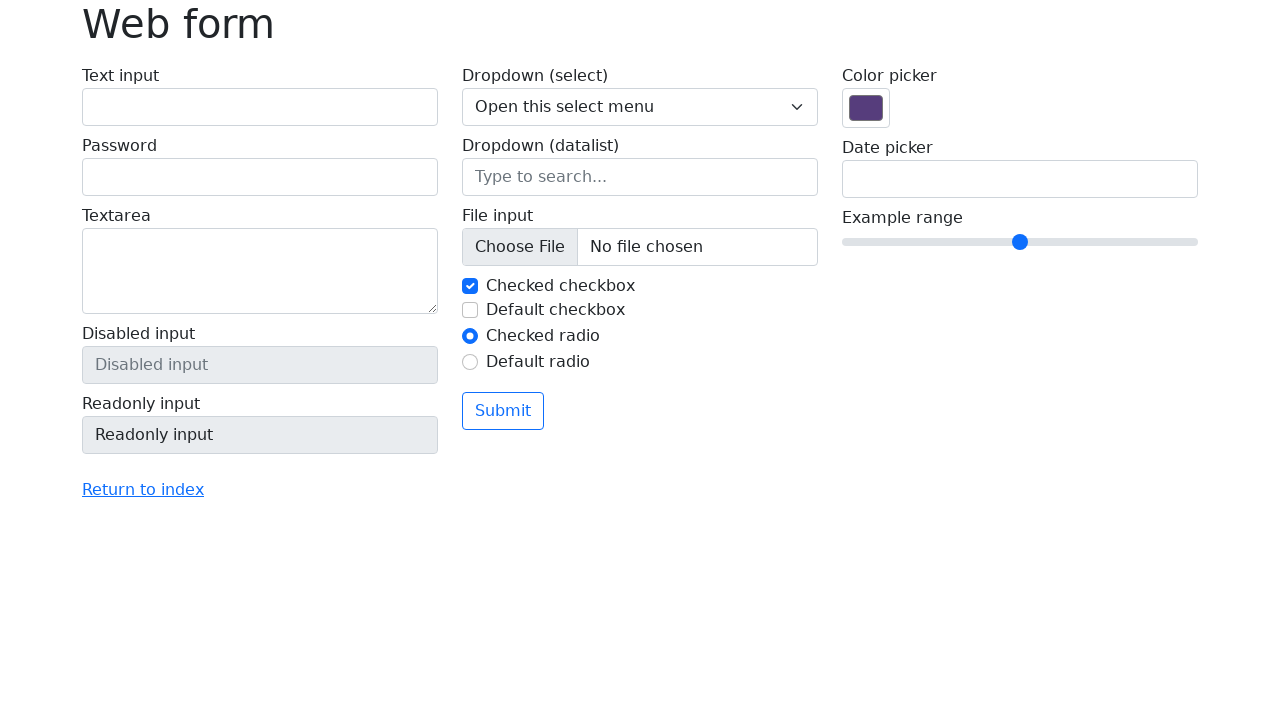

Filled text field with 'Selenium' on input[name='my-text']
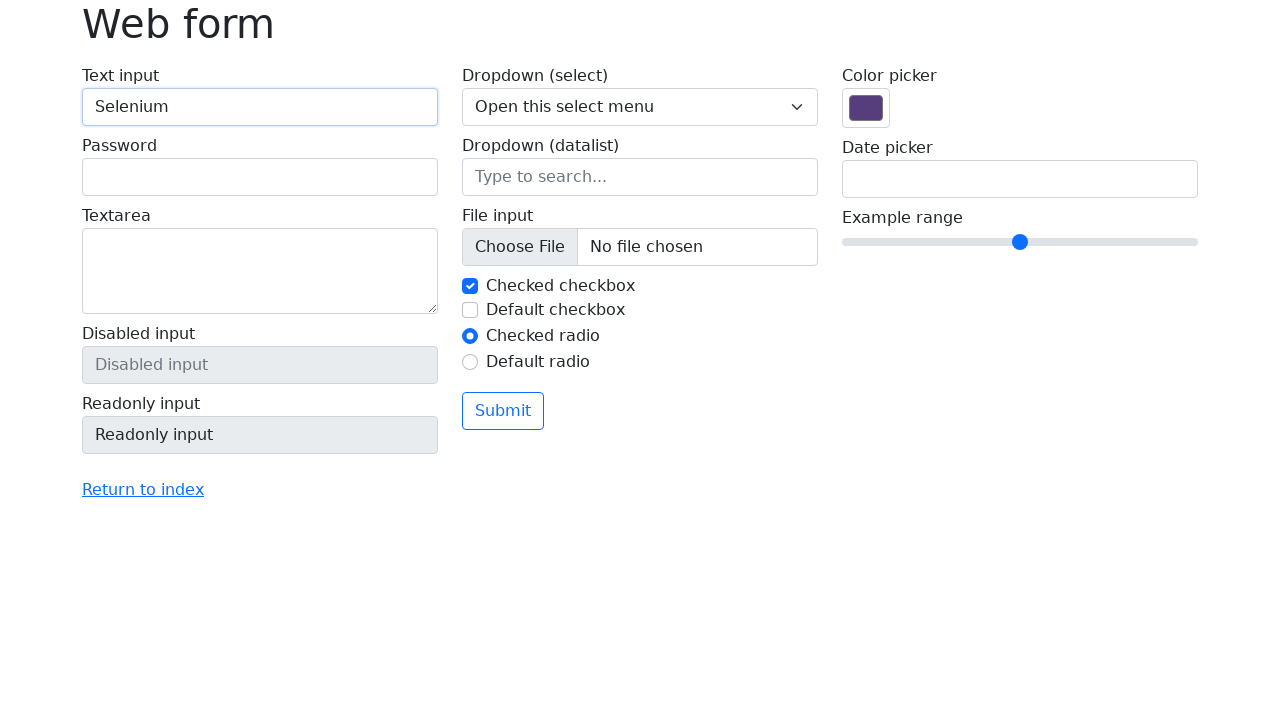

Clicked the submit button at (503, 411) on button
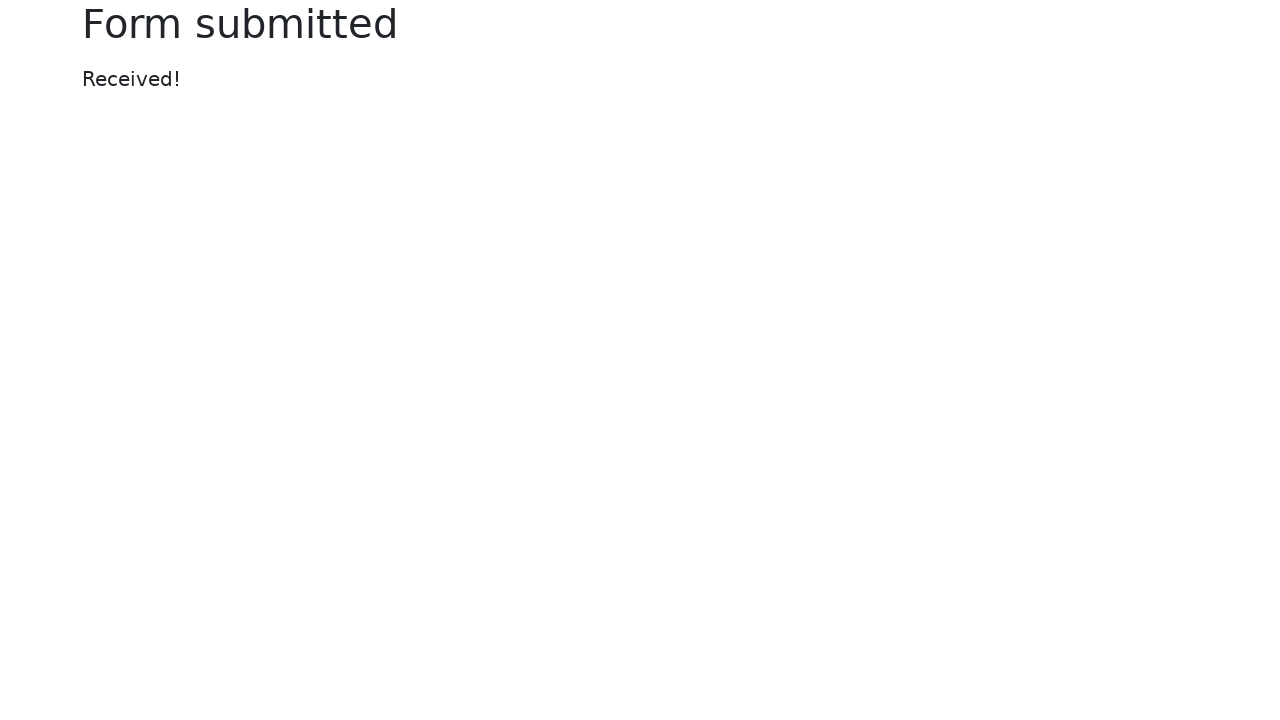

Confirmation message displayed
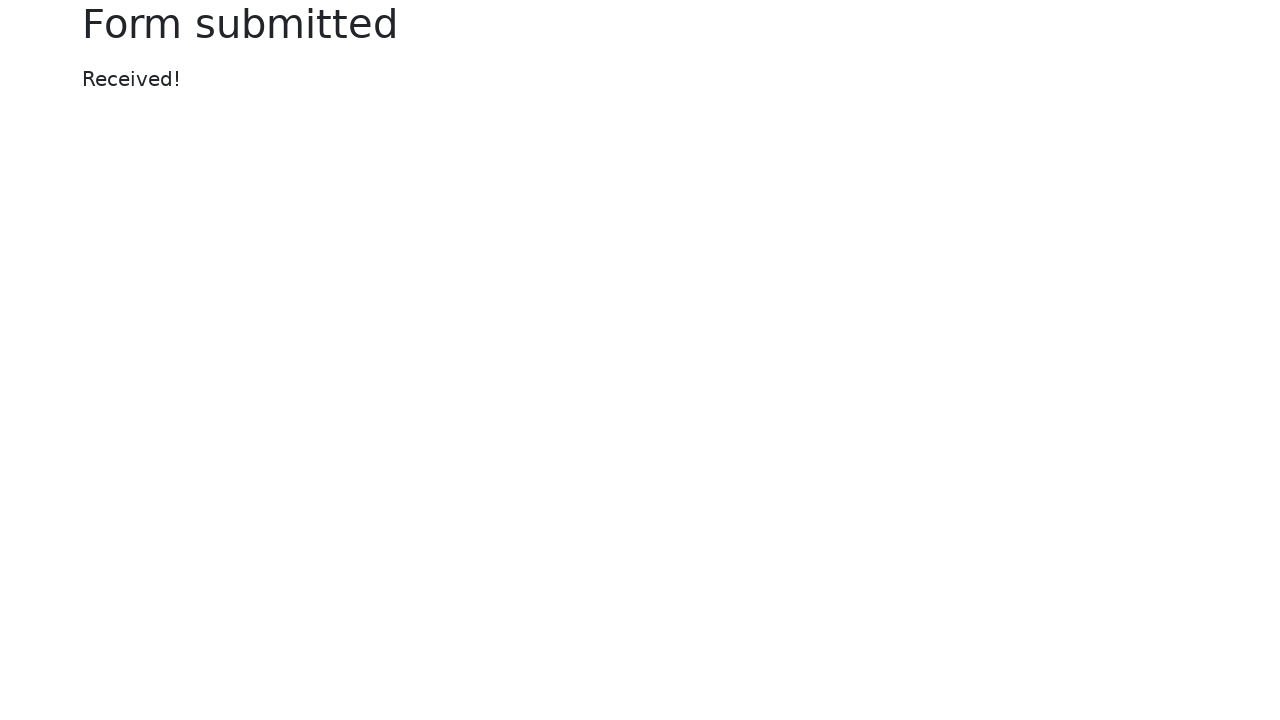

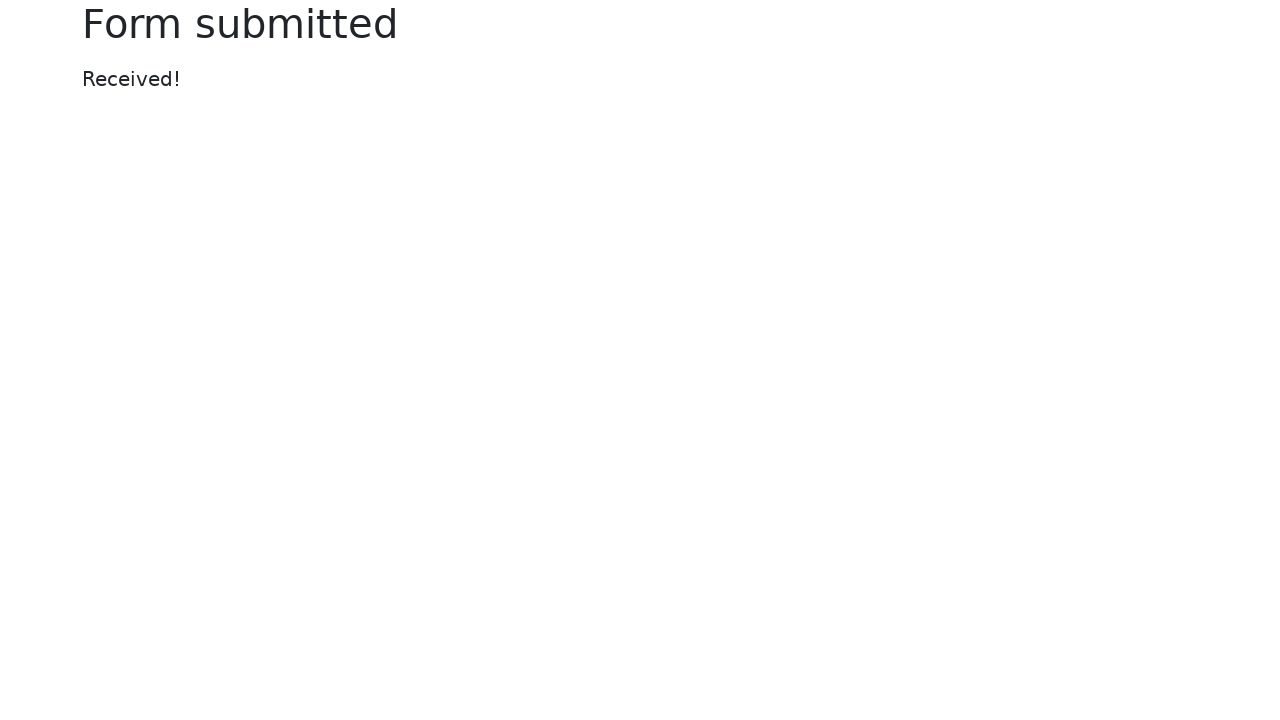